Tests that the currently applied filter link is highlighted with the selected class

Starting URL: https://demo.playwright.dev/todomvc

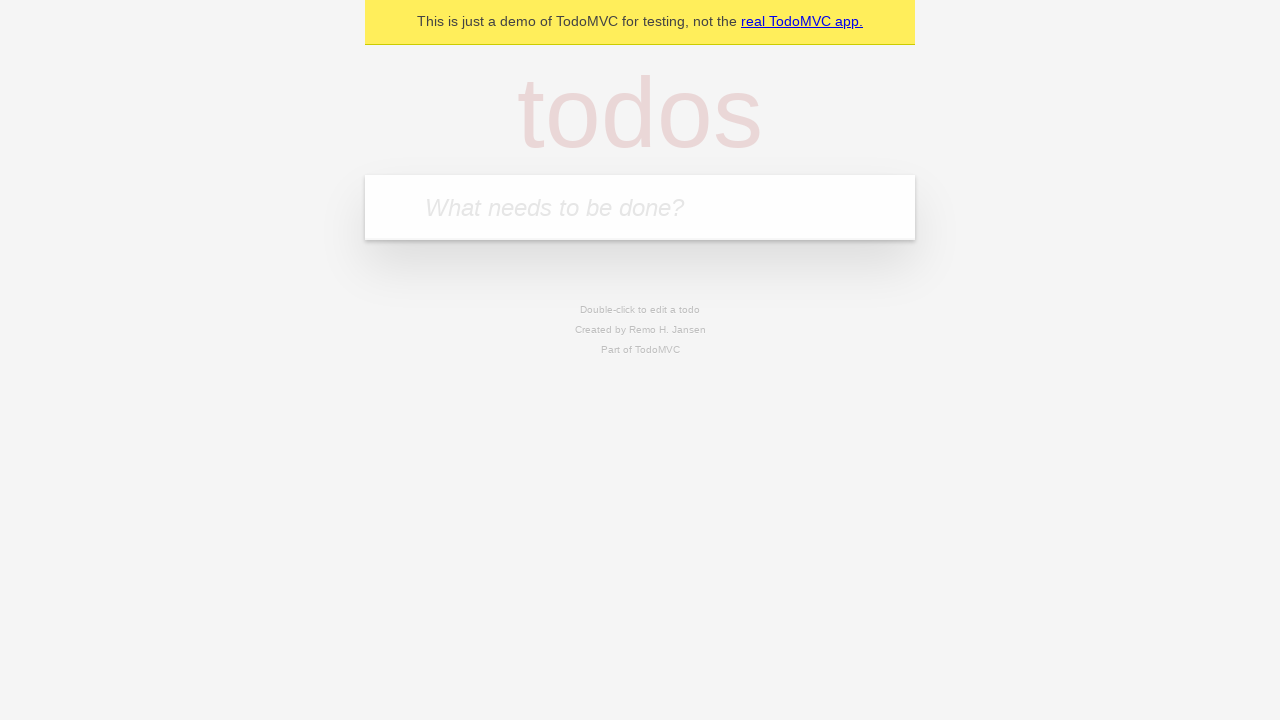

Filled todo input with 'buy some cheese' on internal:attr=[placeholder="What needs to be done?"i]
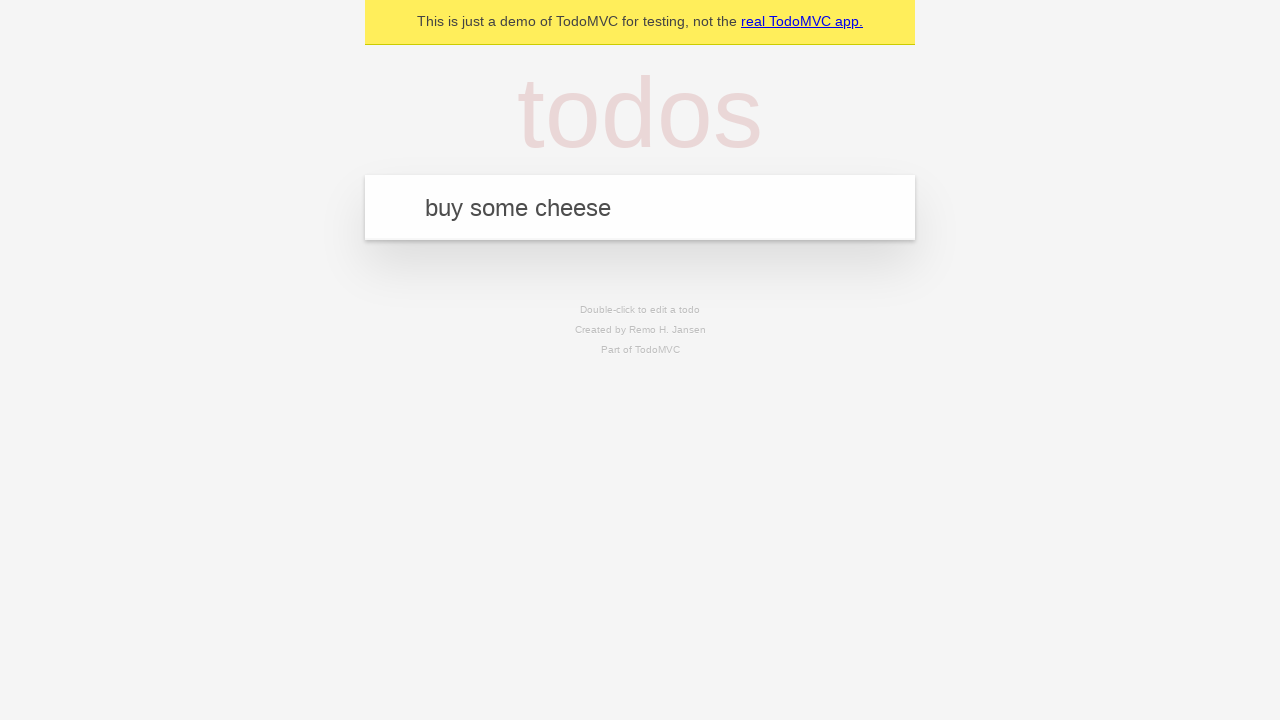

Pressed Enter to create first todo on internal:attr=[placeholder="What needs to be done?"i]
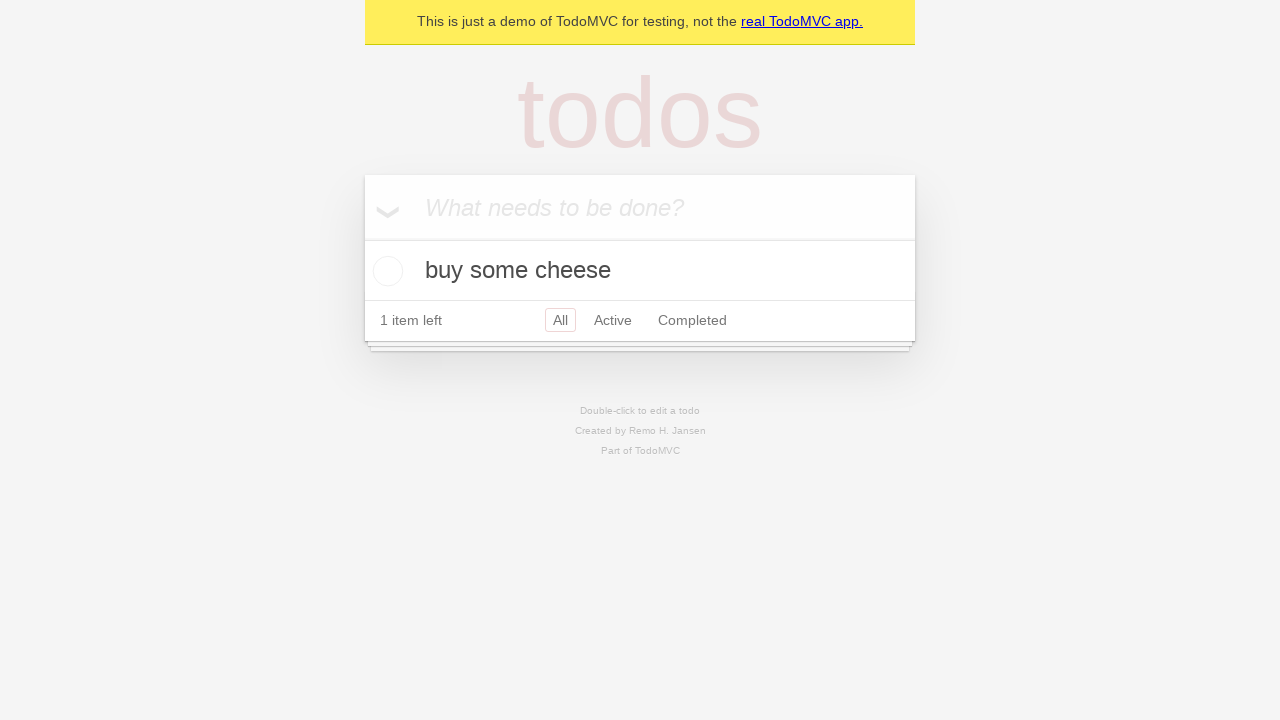

Filled todo input with 'feed the cat' on internal:attr=[placeholder="What needs to be done?"i]
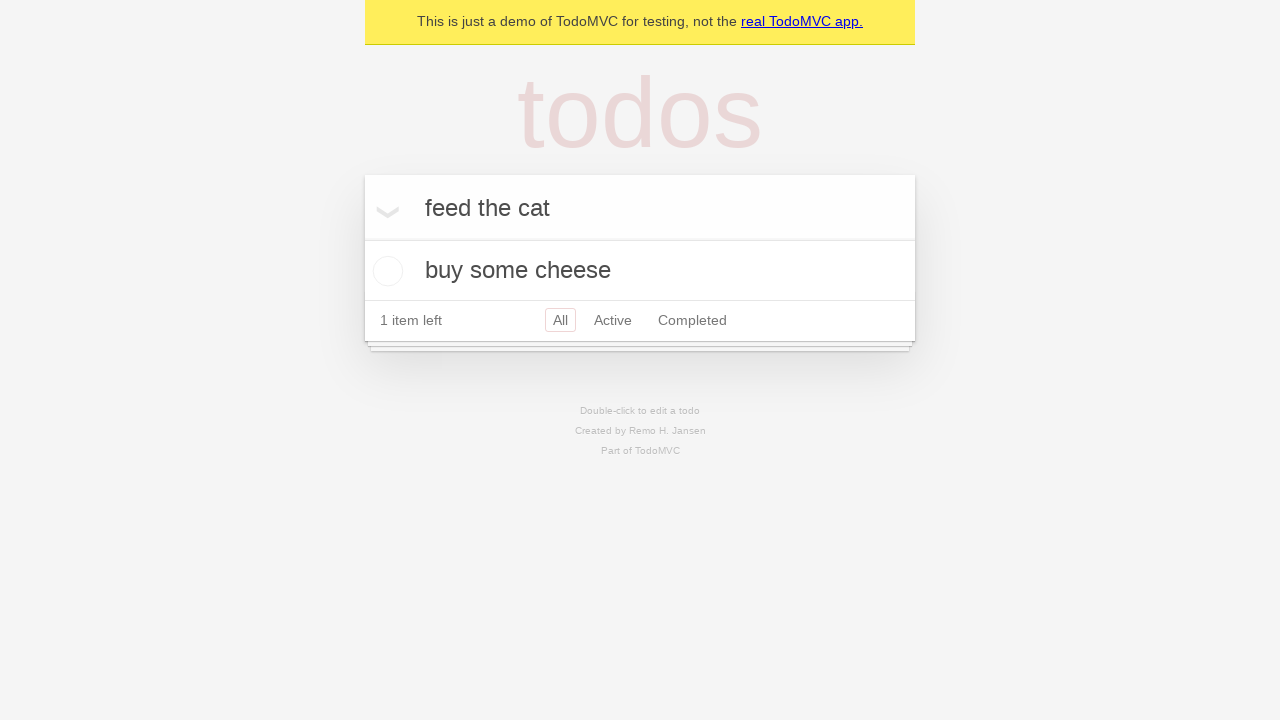

Pressed Enter to create second todo on internal:attr=[placeholder="What needs to be done?"i]
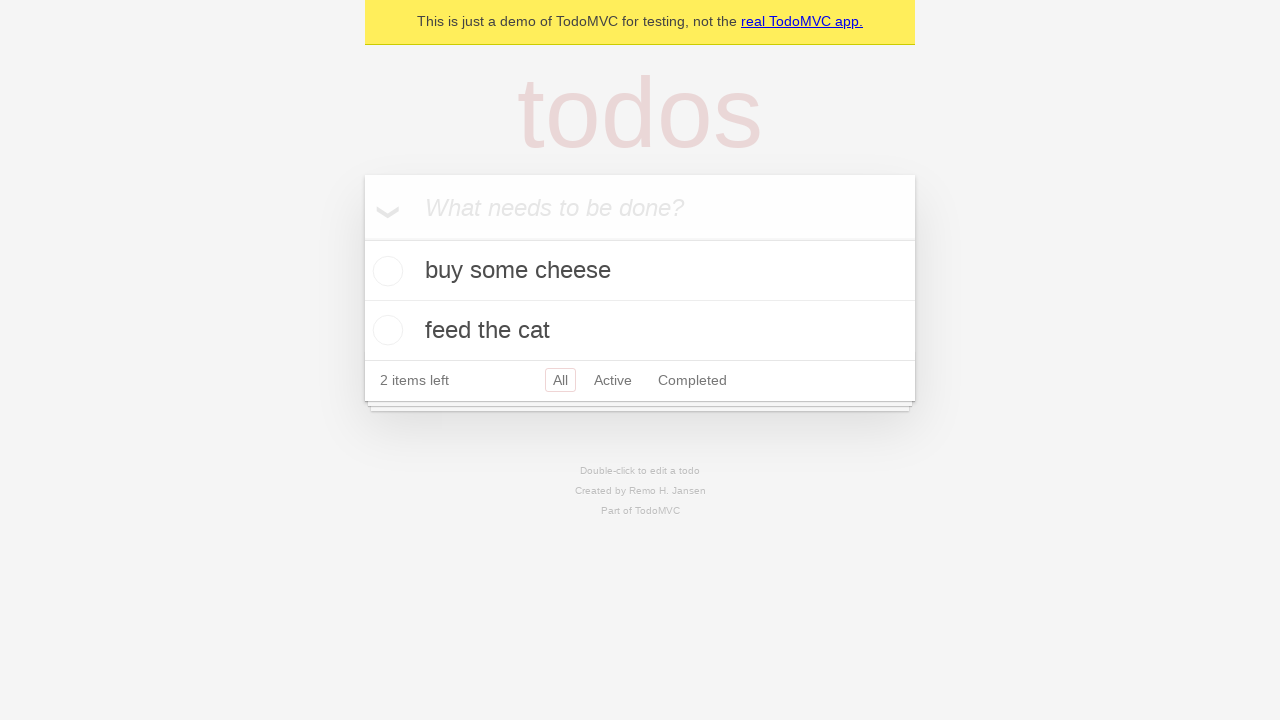

Filled todo input with 'book a doctors appointment' on internal:attr=[placeholder="What needs to be done?"i]
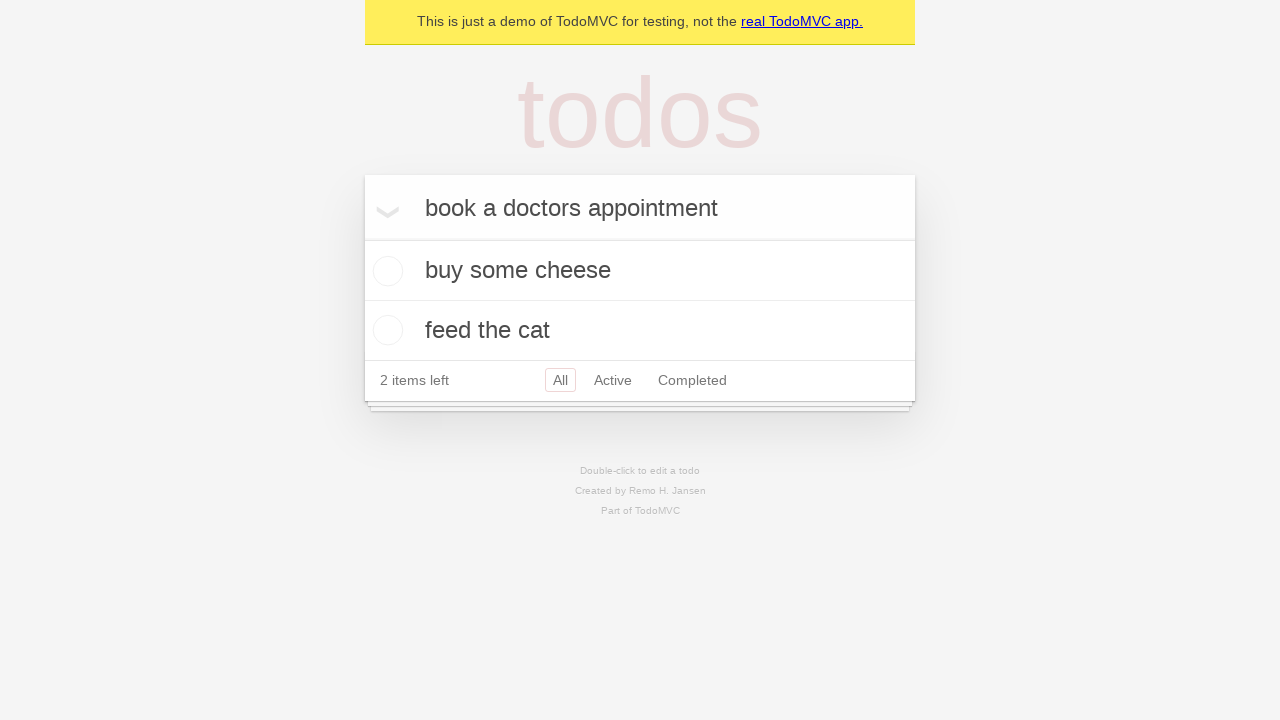

Pressed Enter to create third todo on internal:attr=[placeholder="What needs to be done?"i]
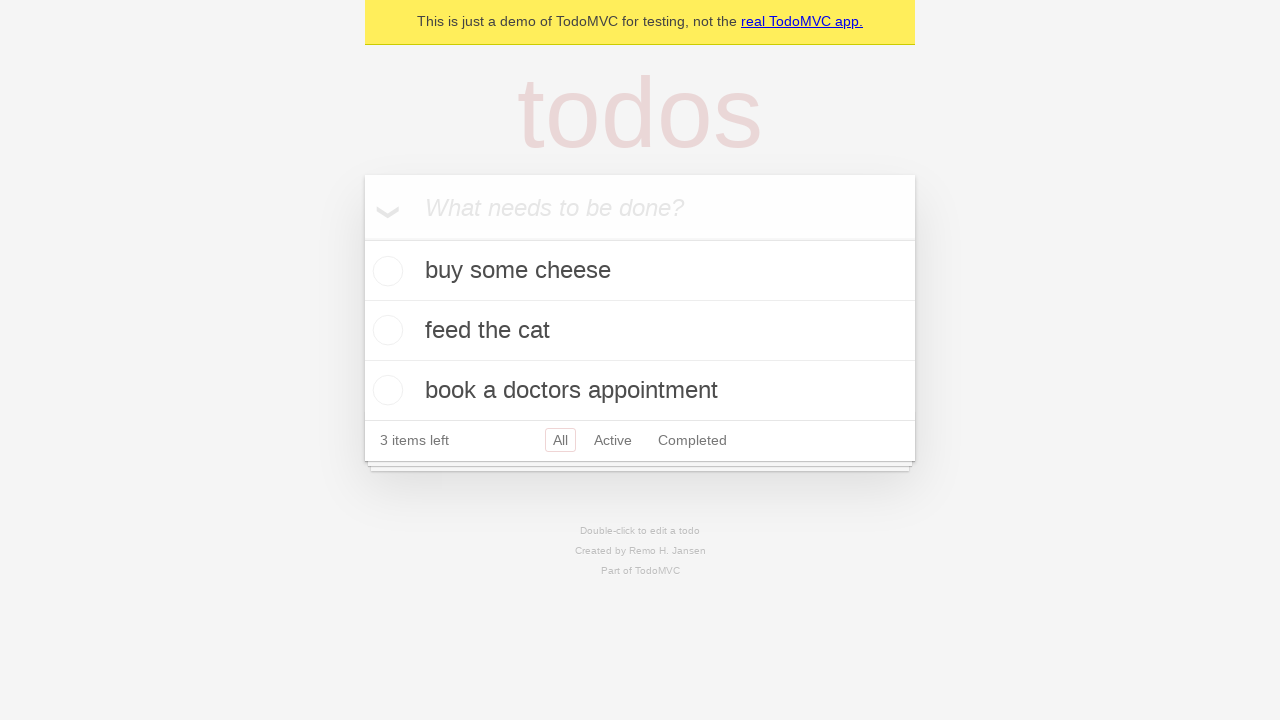

Clicked Active filter link at (613, 440) on internal:role=link[name="Active"i]
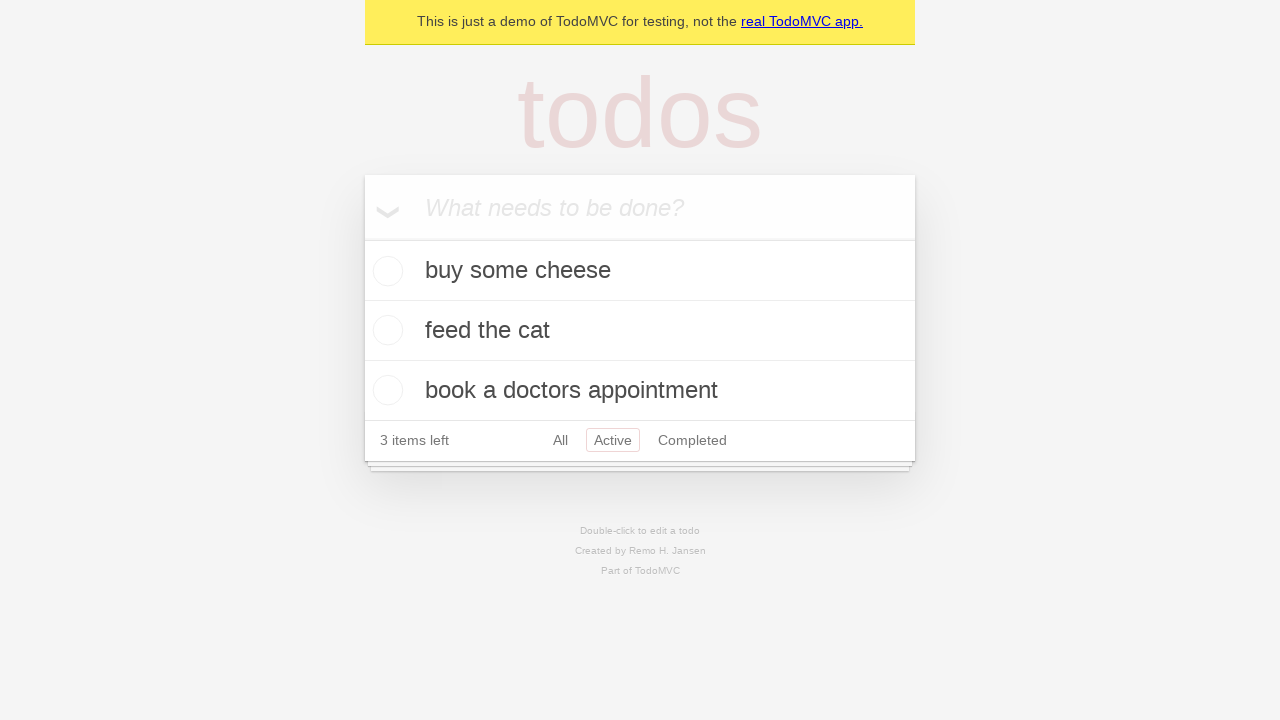

Clicked Completed filter link to verify it gets highlighted with selected class at (692, 440) on internal:role=link[name="Completed"i]
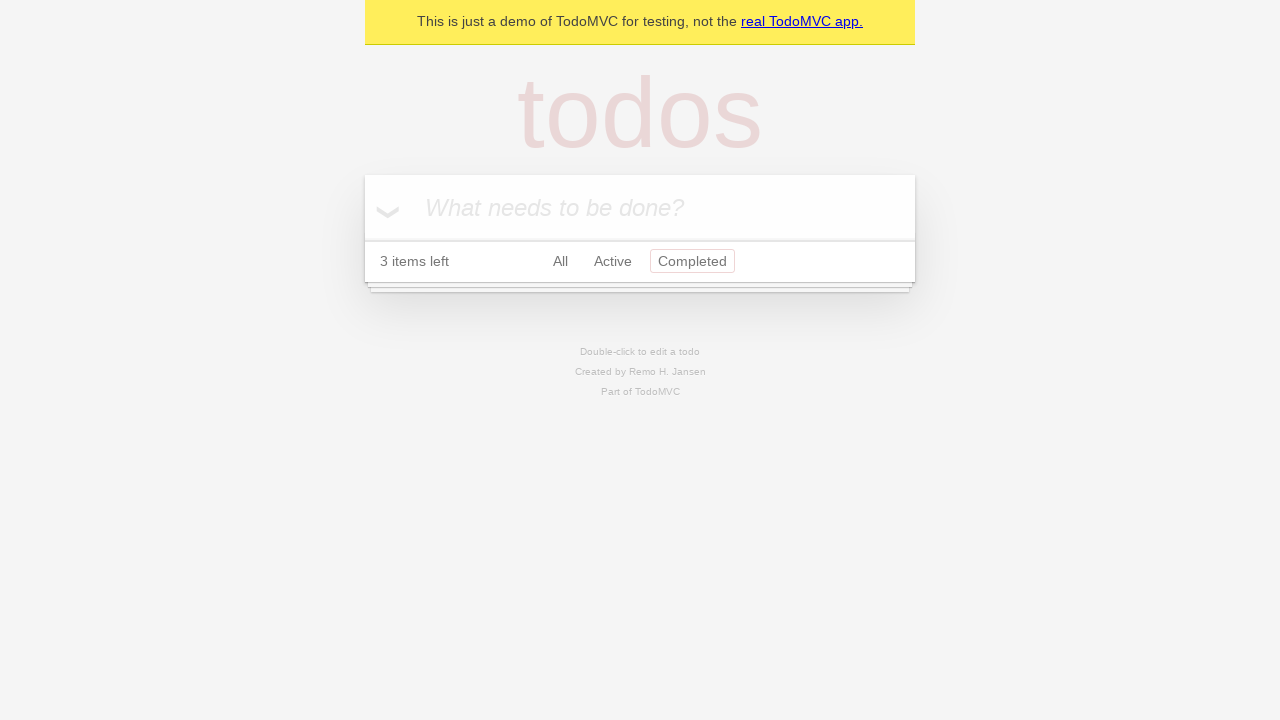

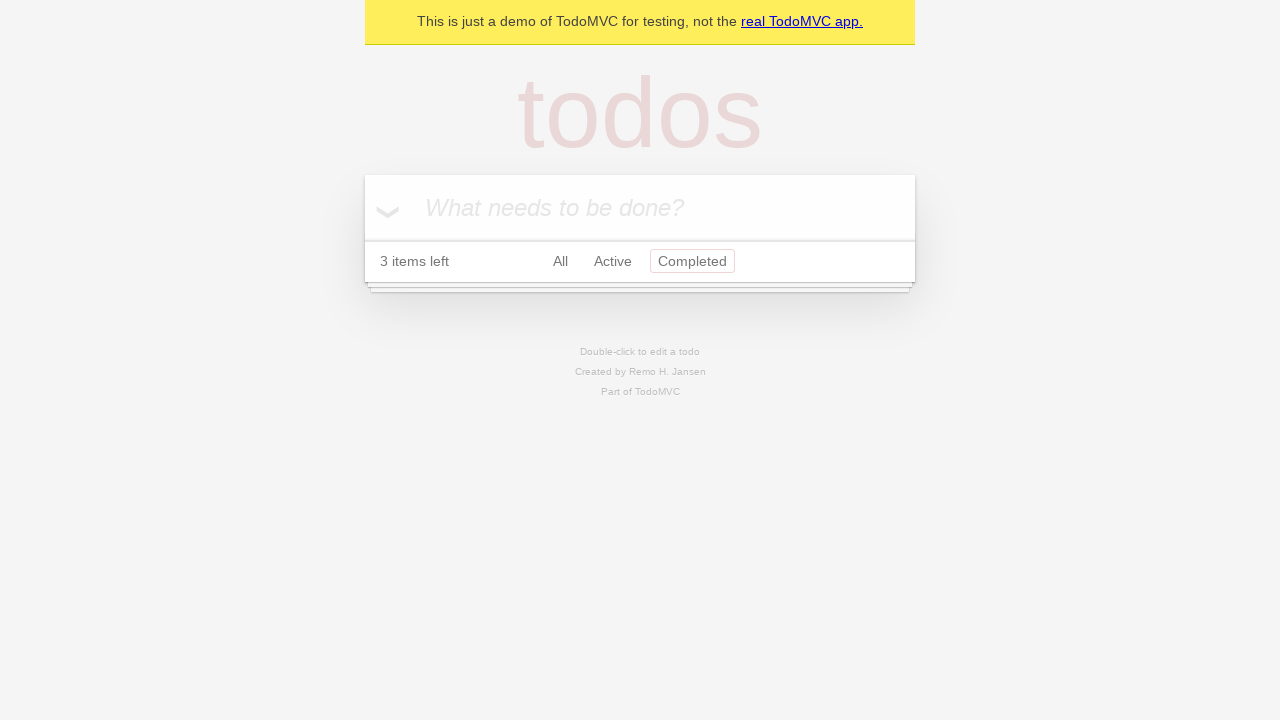